Tests iframe handling by switching to an iframe and clicking a button that displays date and time

Starting URL: https://www.w3schools.com/js/tryit.asp?filename=tryjs_myfirst

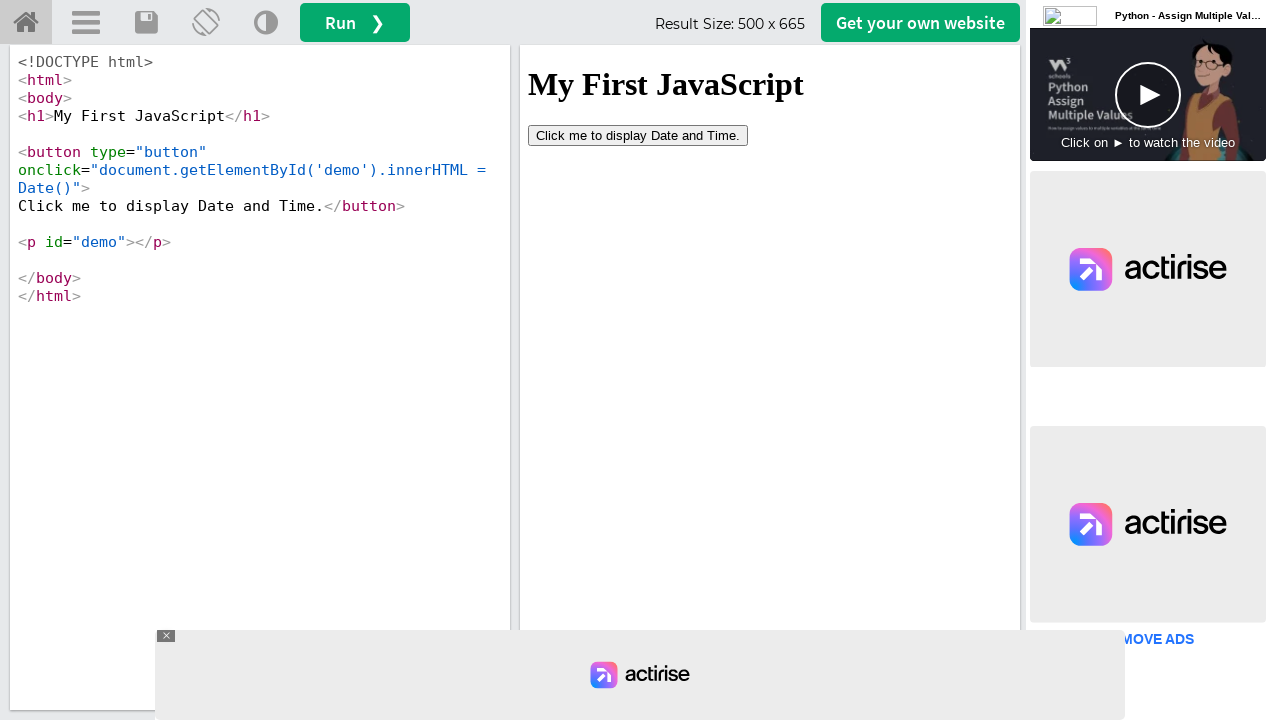

Navigated to W3Schools iframe test page
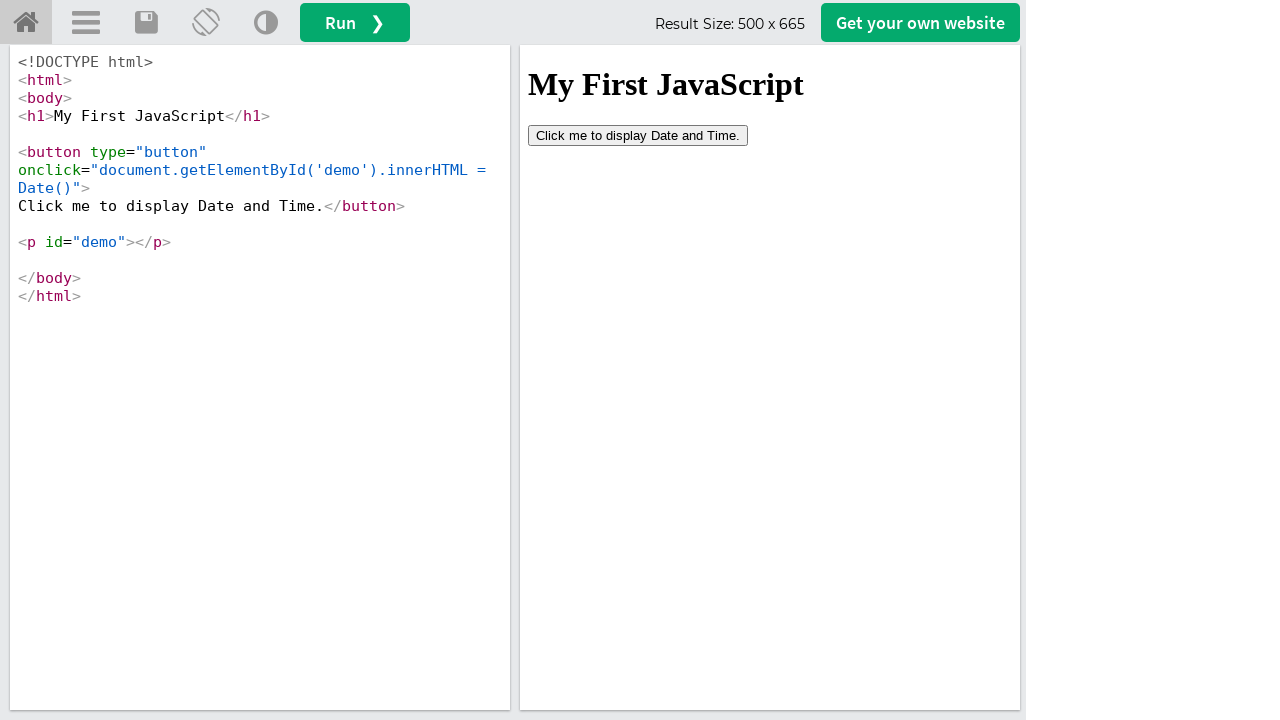

Located iframe with name 'iframeResult'
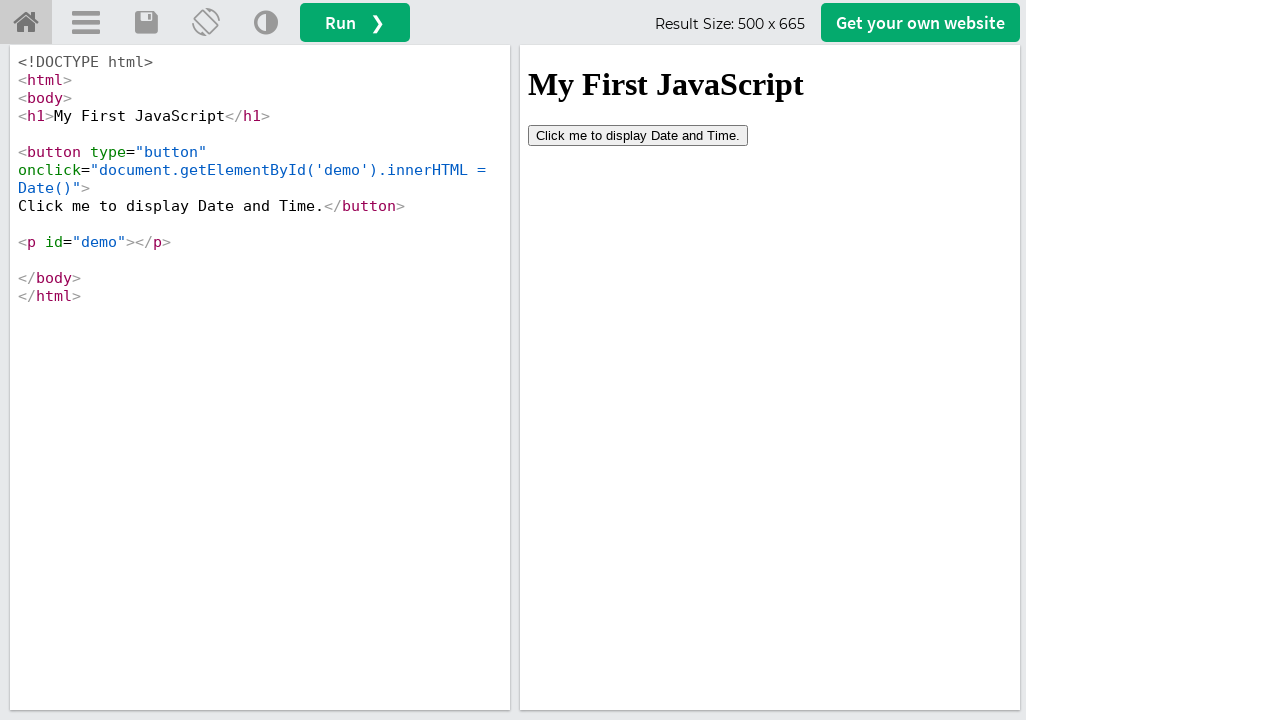

Clicked button inside iframe to display date and time at (638, 135) on iframe[name='iframeResult'] >> internal:control=enter-frame >> button[type='butt
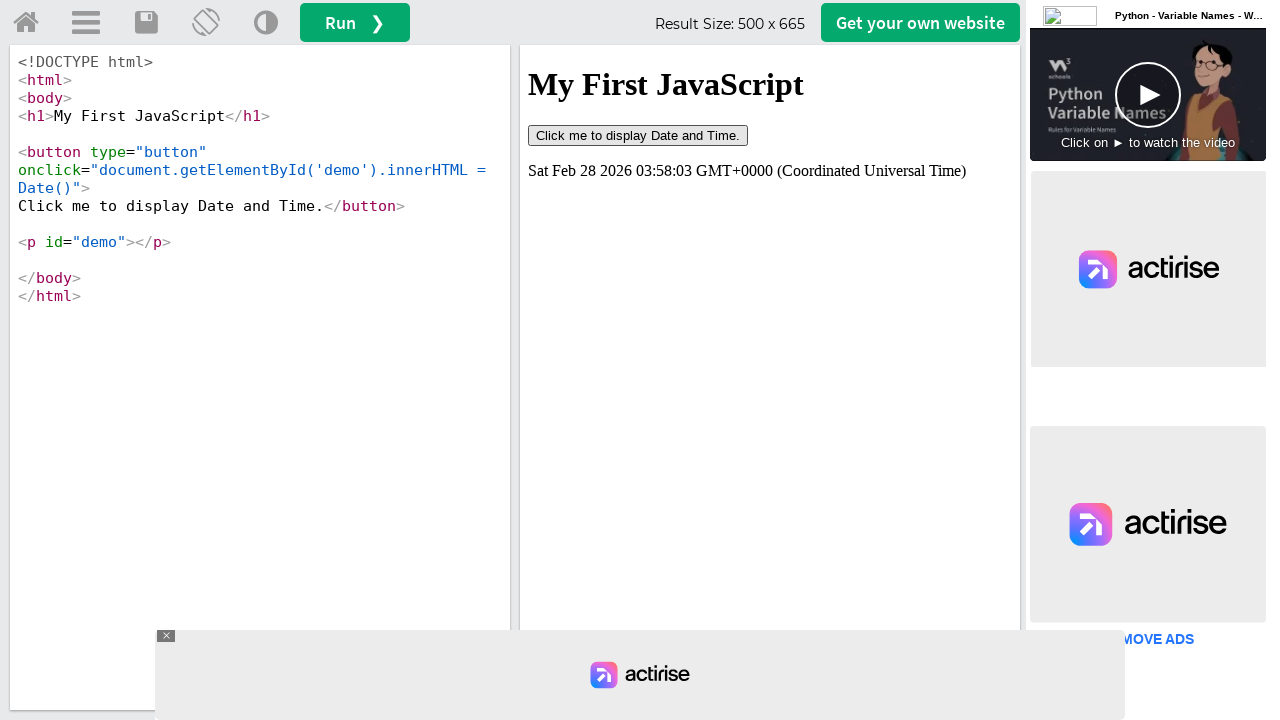

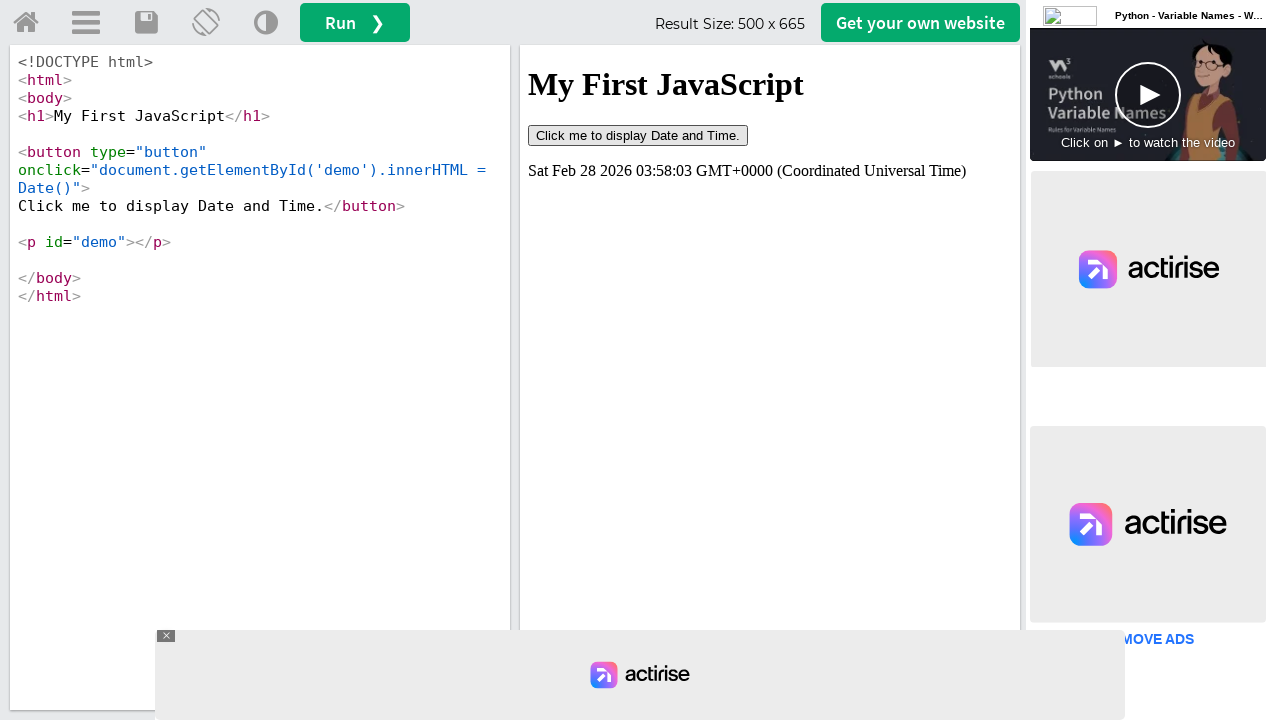